Tests browser navigation functionality by navigating between two job search websites (dice.com and indeed.com), then using browser back and forward navigation controls to verify navigation history works correctly.

Starting URL: https://www.dice.com

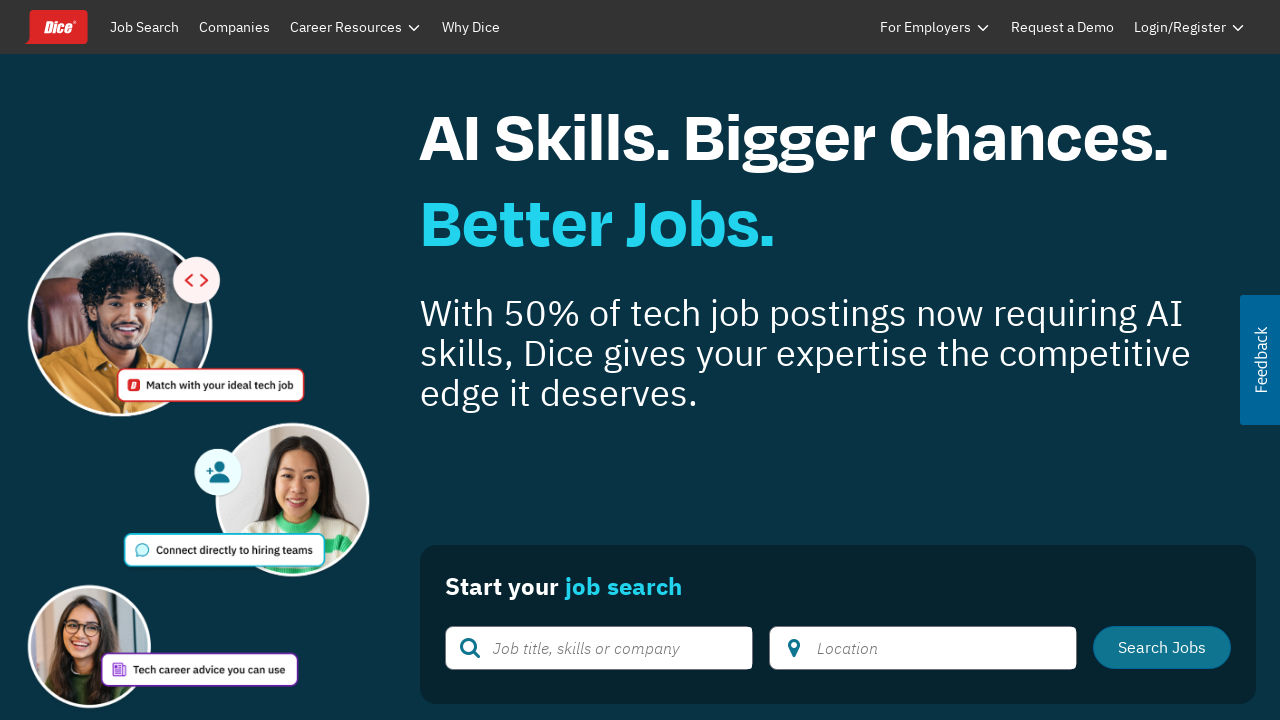

Navigated to https://www.indeed.com
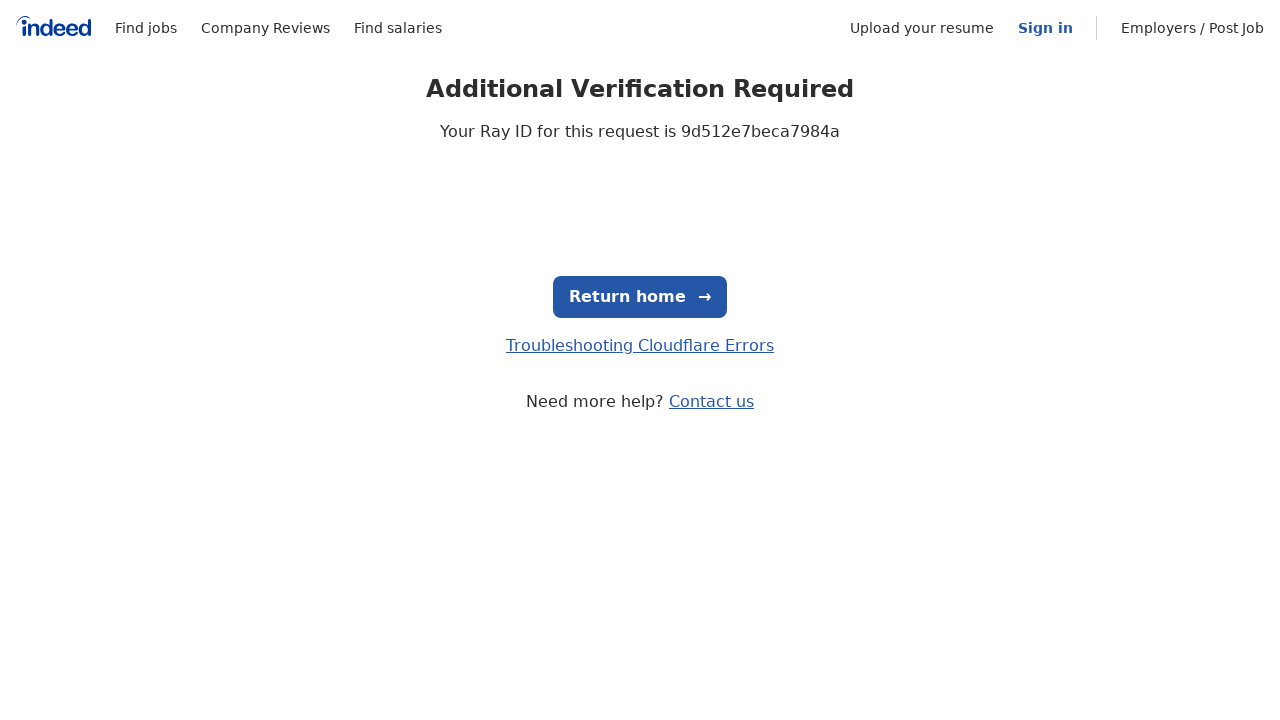

Navigated back to dice.com using browser back button
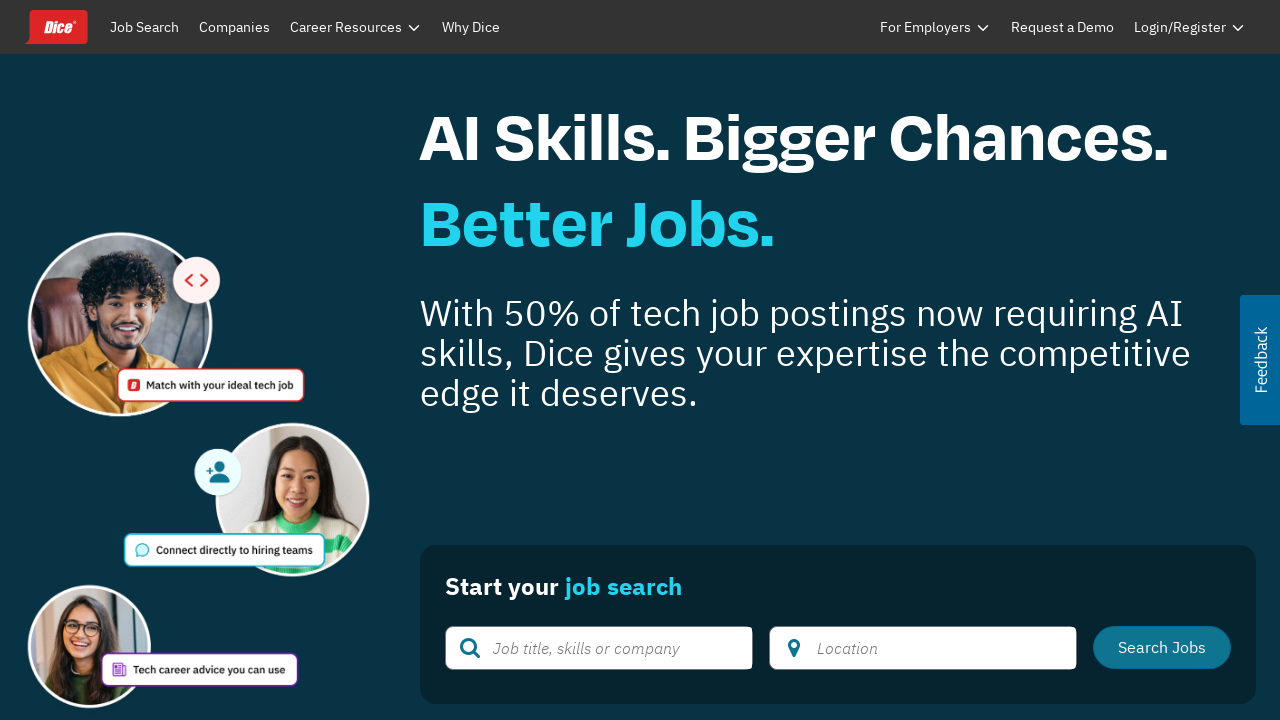

Retrieved page title: Find Tech Jobs | Advance Your Tech Career | Job Search on Dice.com
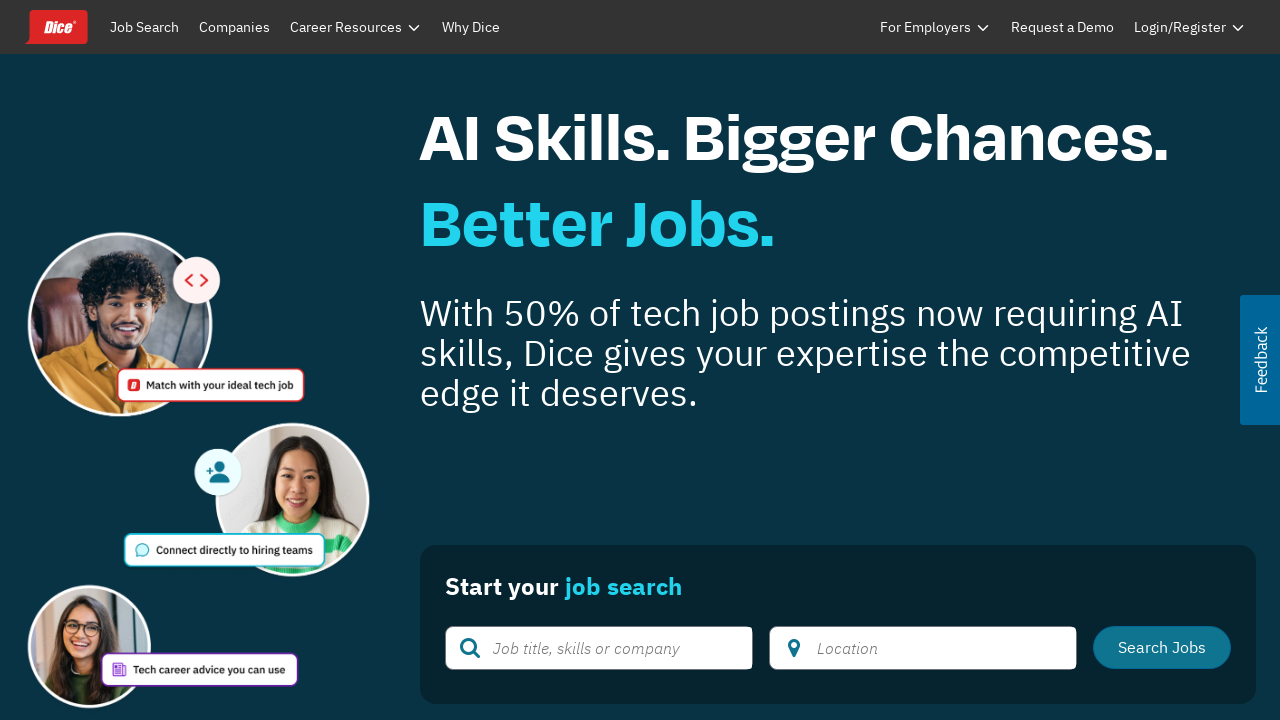

Retrieved current URL: https://www.dice.com/
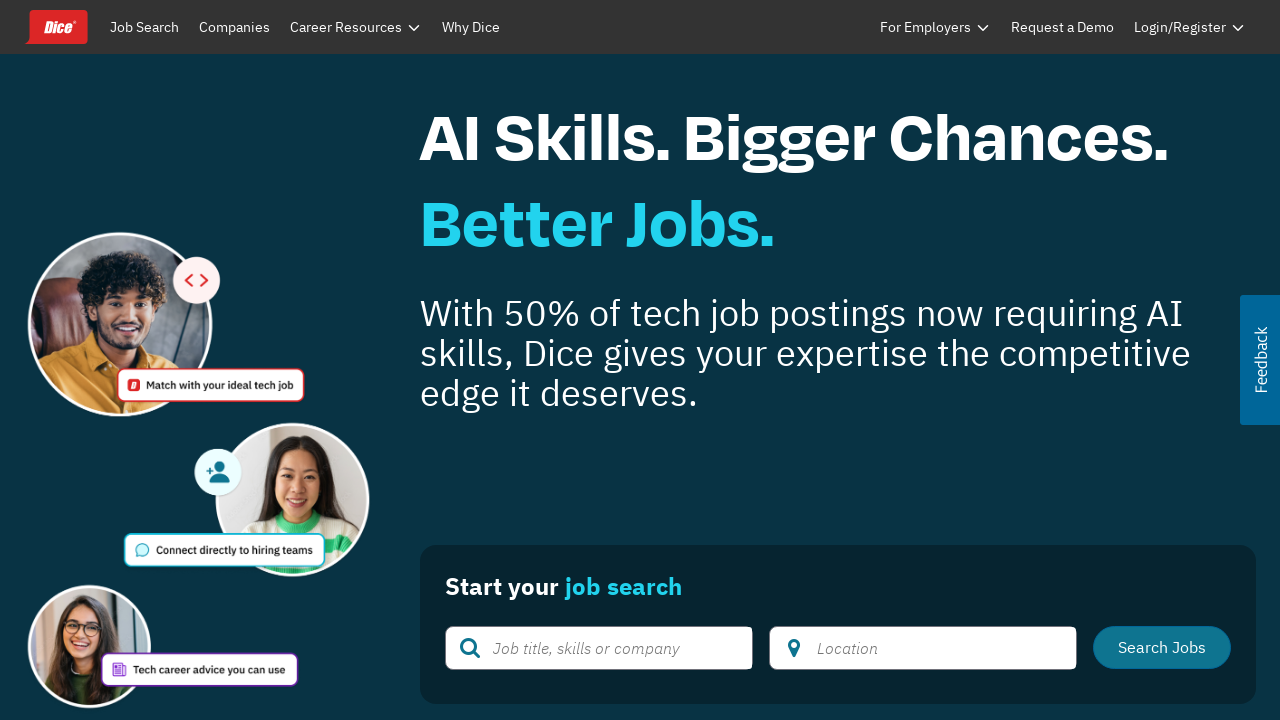

Navigated forward to indeed.com using browser forward button
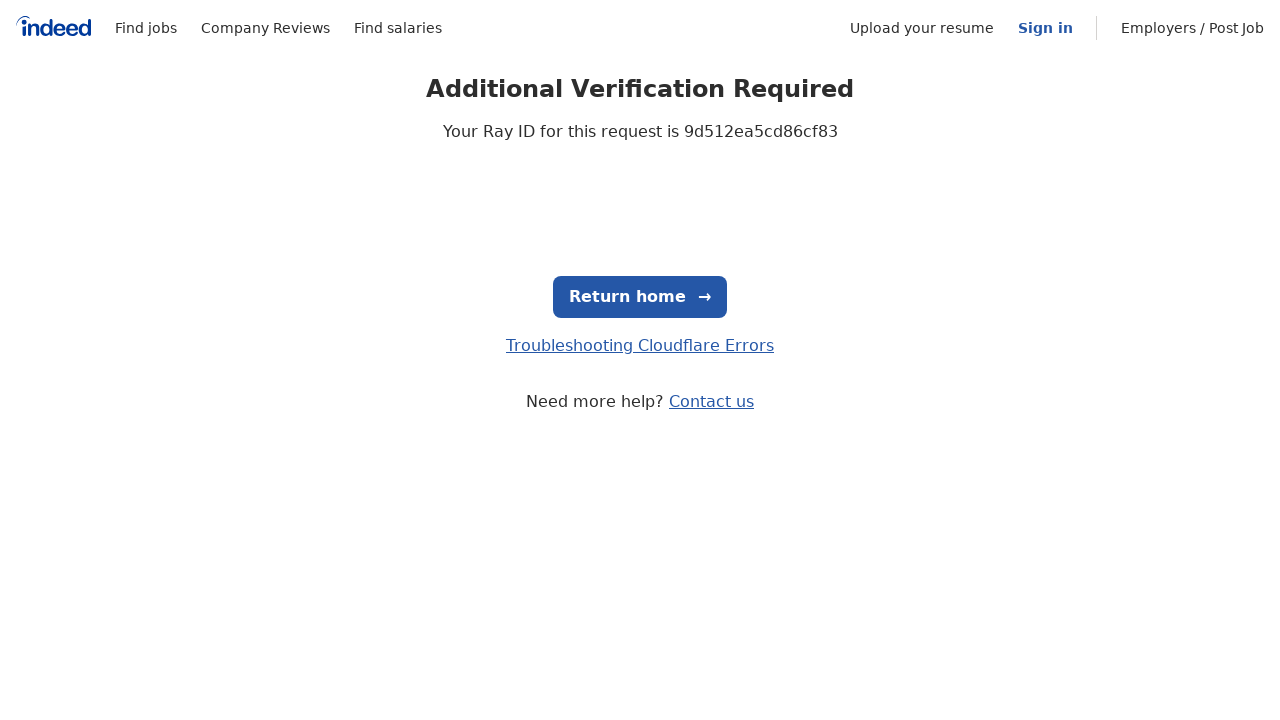

Attempted to navigate forward again (edge case - already at end of history)
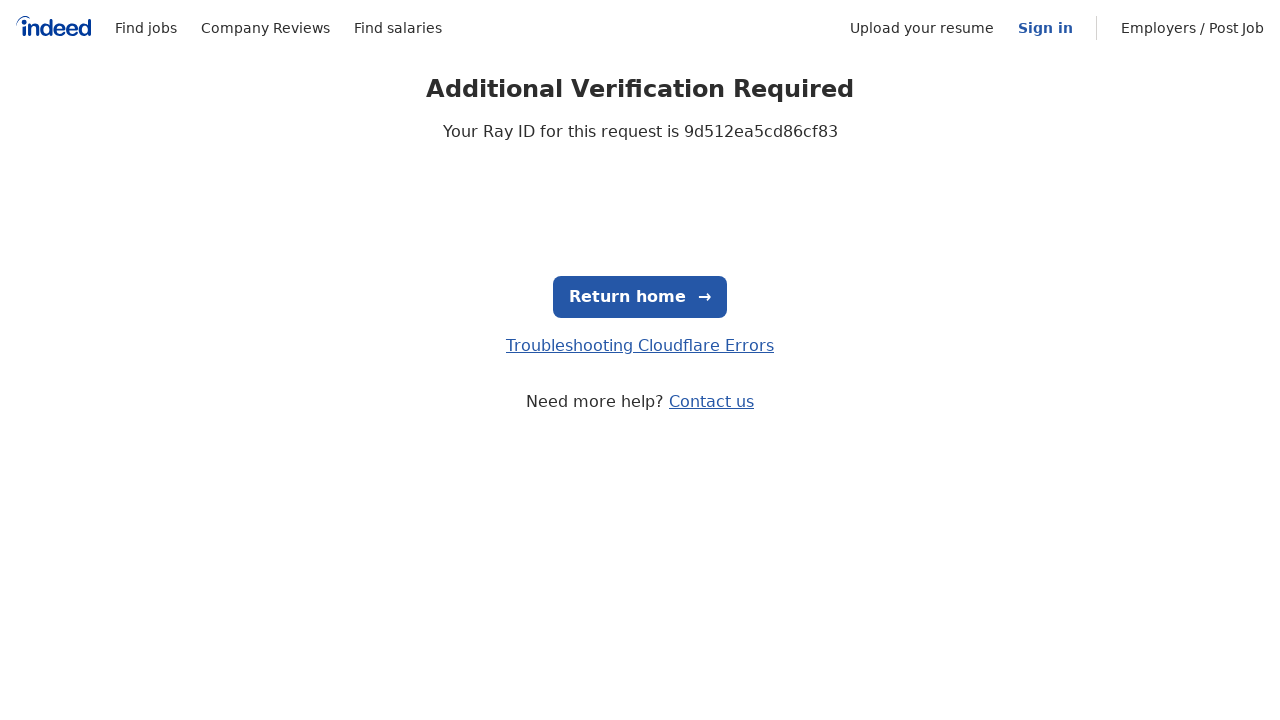

Retrieved final URL: https://www.indeed.com/
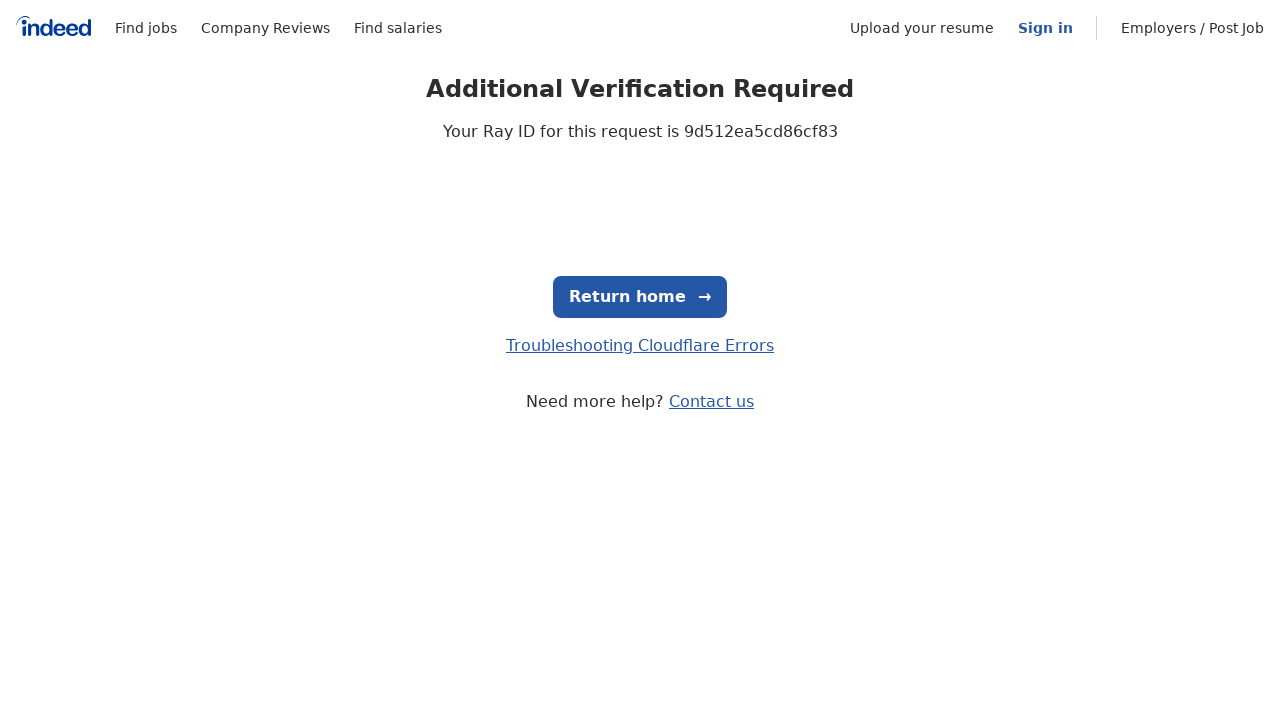

Retrieved final page title: Just a moment...
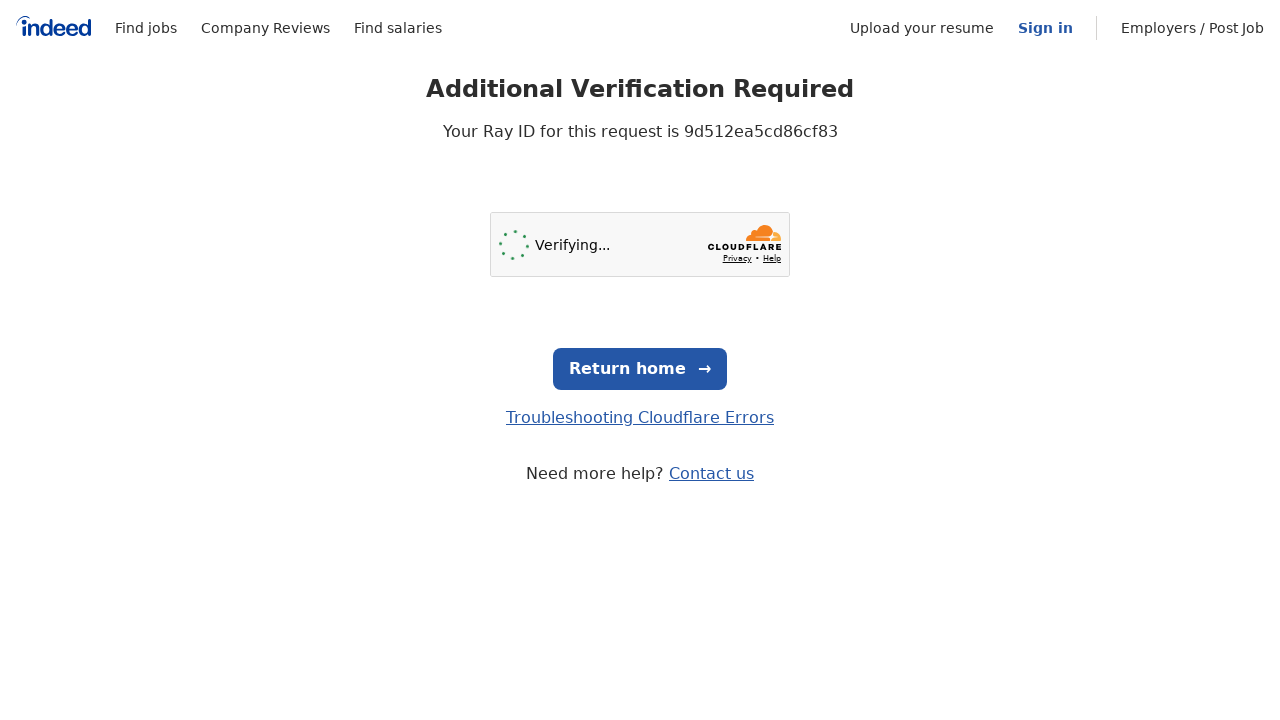

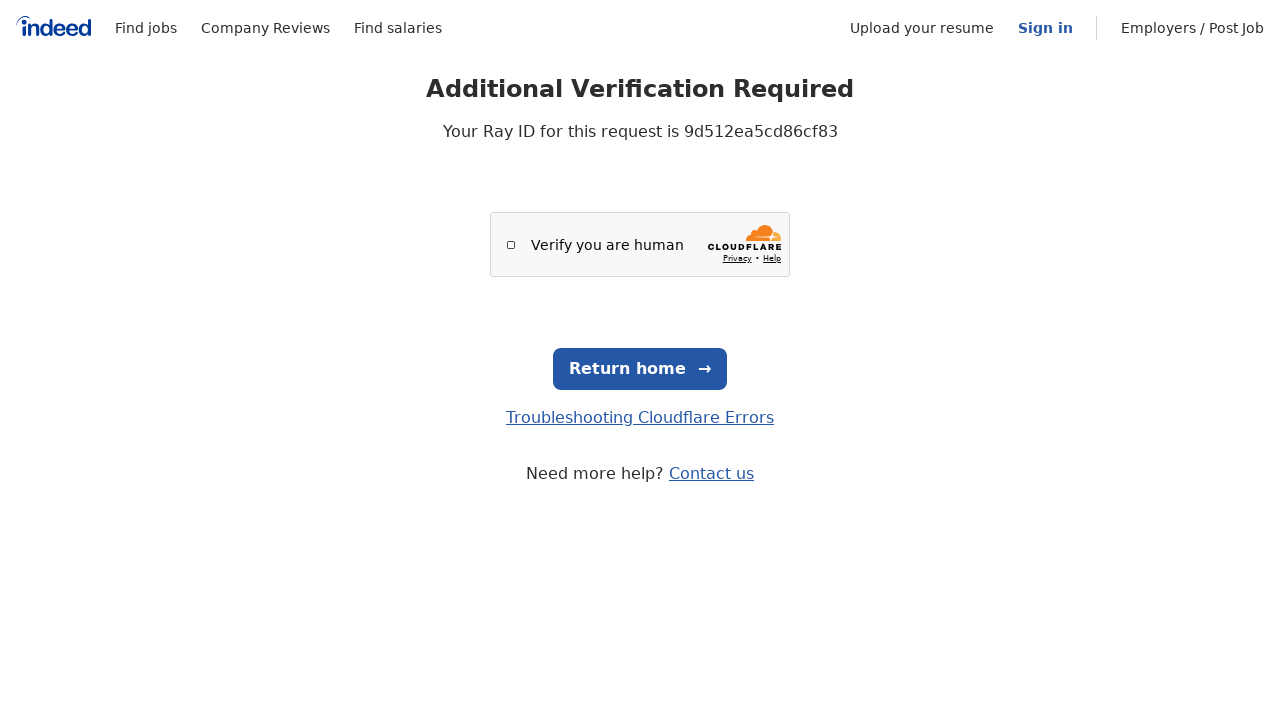